Tests key press functionality by navigating to the Key Presses page and sending keyboard inputs to verify they are detected.

Starting URL: http://the-internet.herokuapp.com/

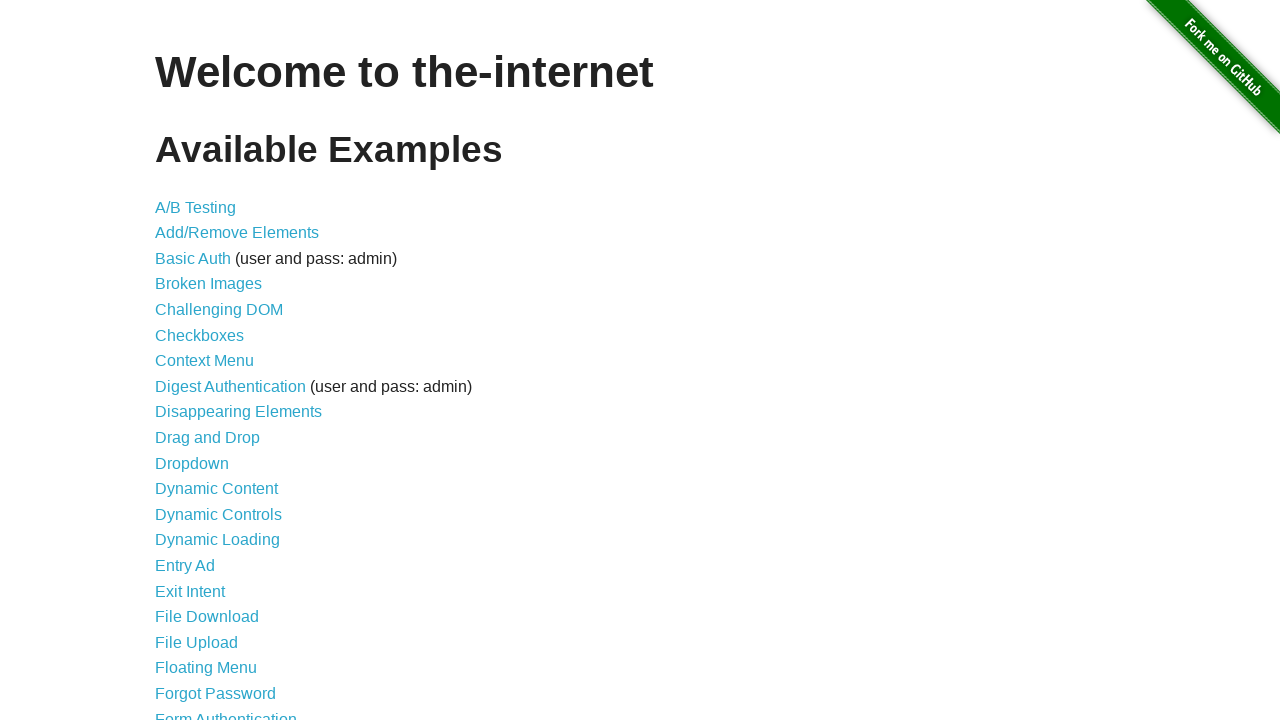

Clicked on Key Presses link to navigate to the key presses test page at (200, 360) on text=Key Presses
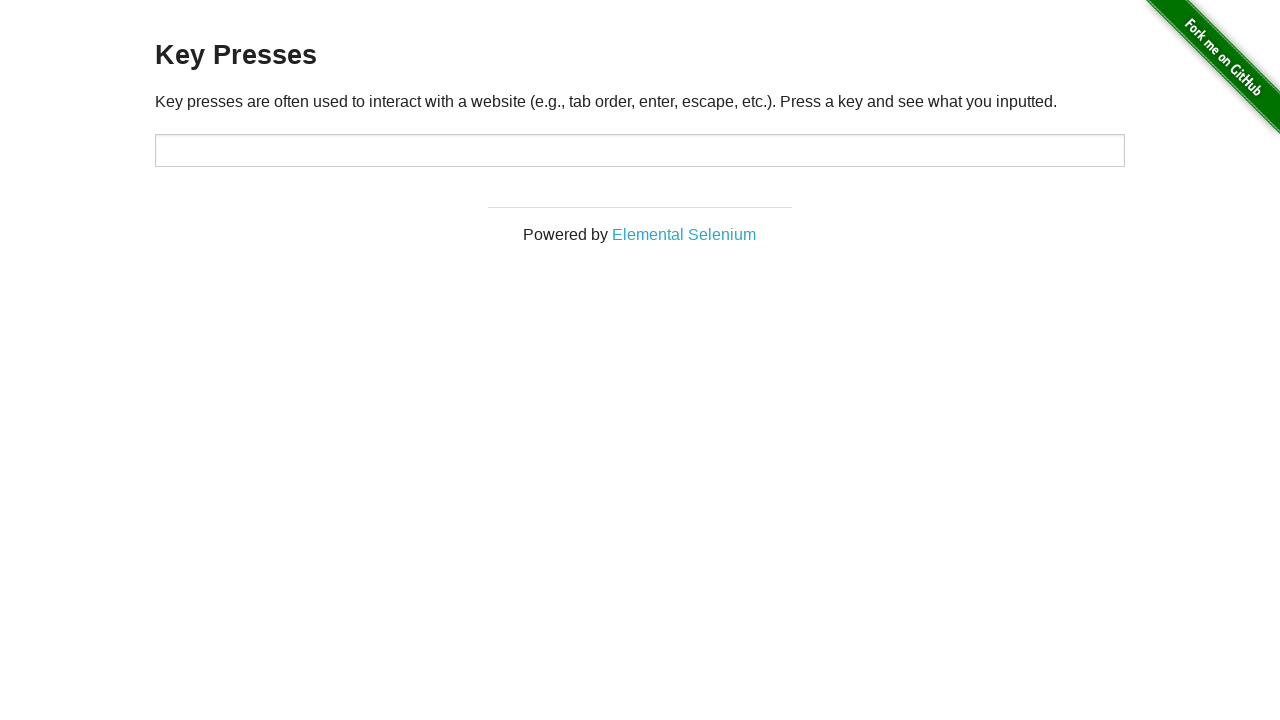

Pressed Shift key in the target input field on #target
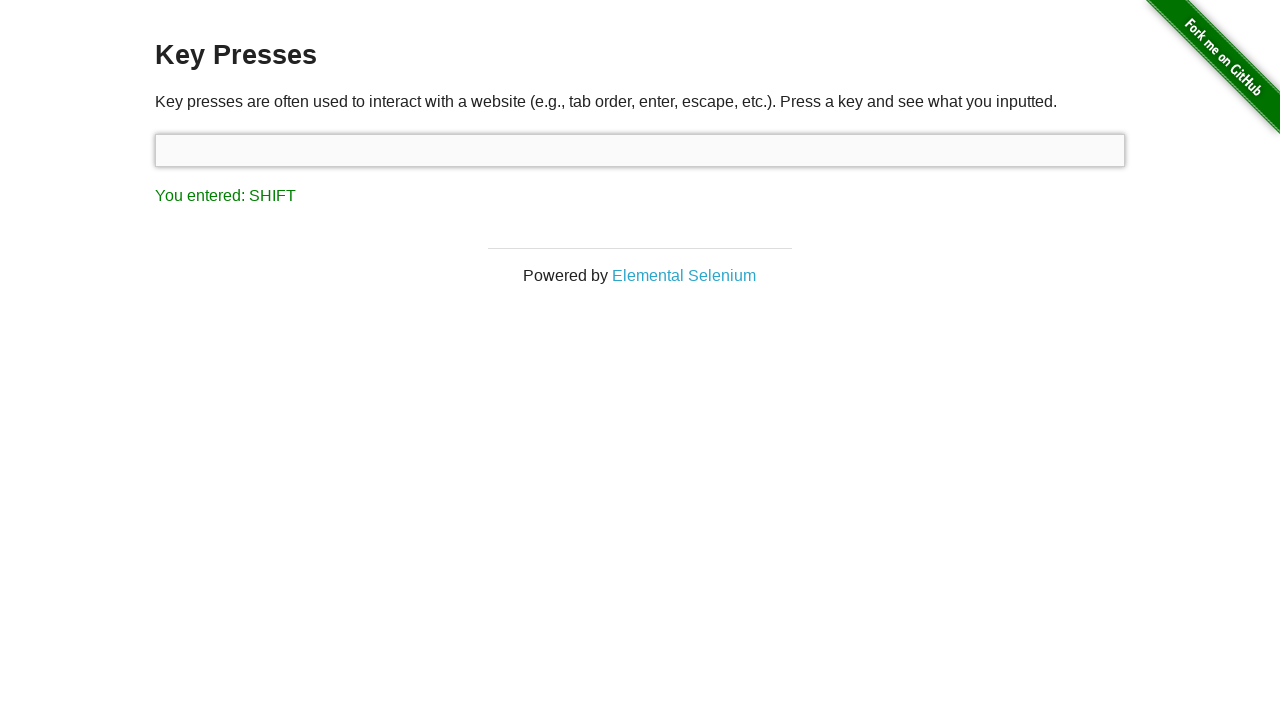

Pressed Tab key in the target input field on #target
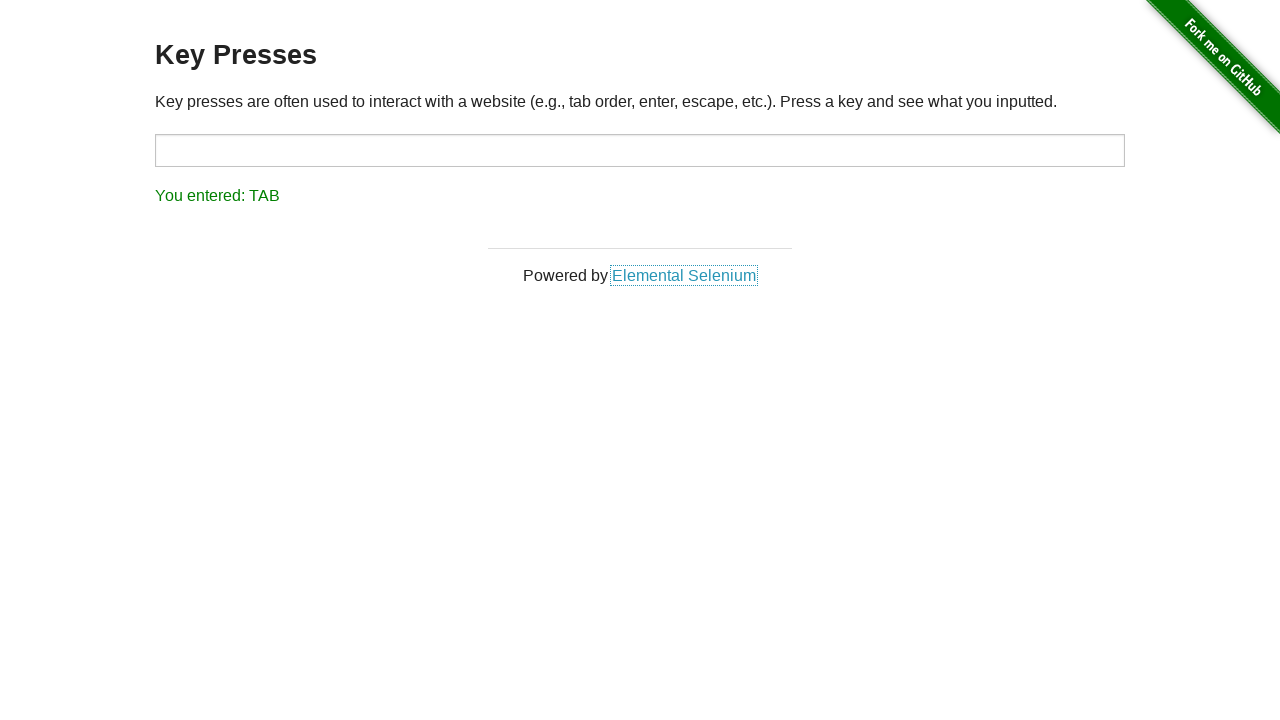

Verified that the result element appeared on the page
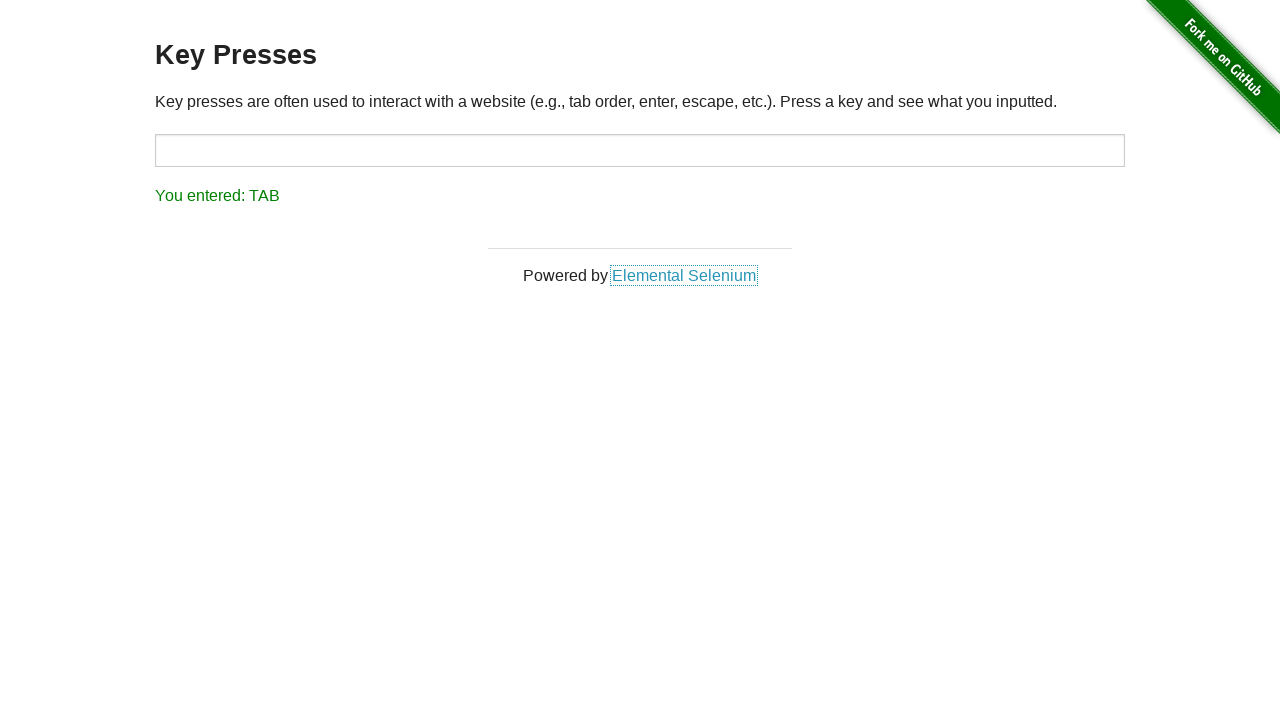

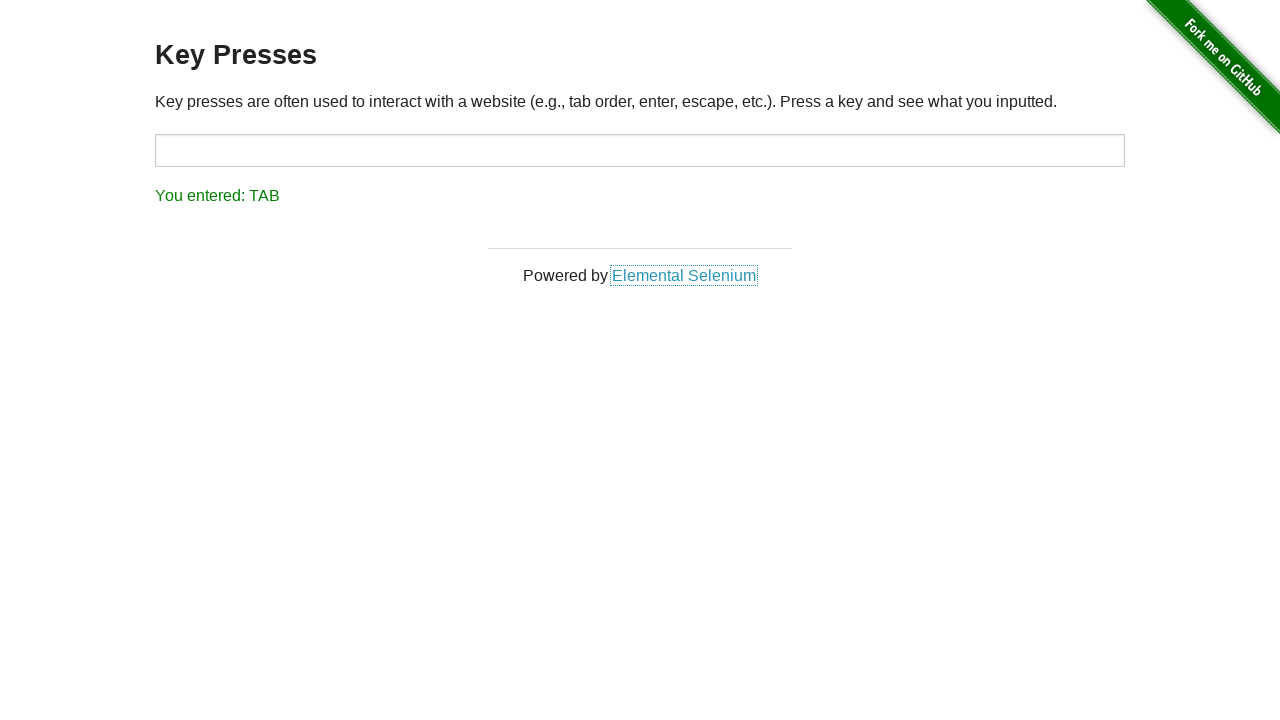